Tests account registration form by filling all required fields including personal information, contact details, password, and newsletter preferences

Starting URL: https://naveenautomationlabs.com/opencart/index.php?route=account/register

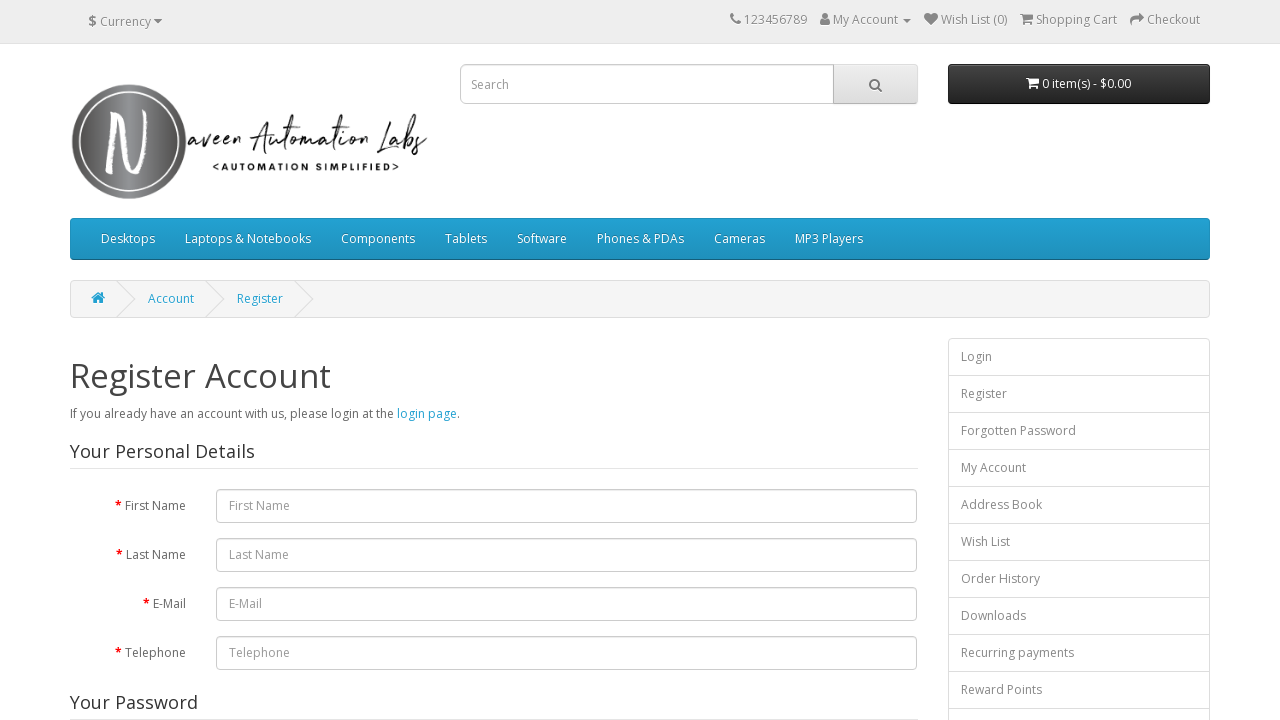

Filled first name field with 'John' on input[name='firstname']
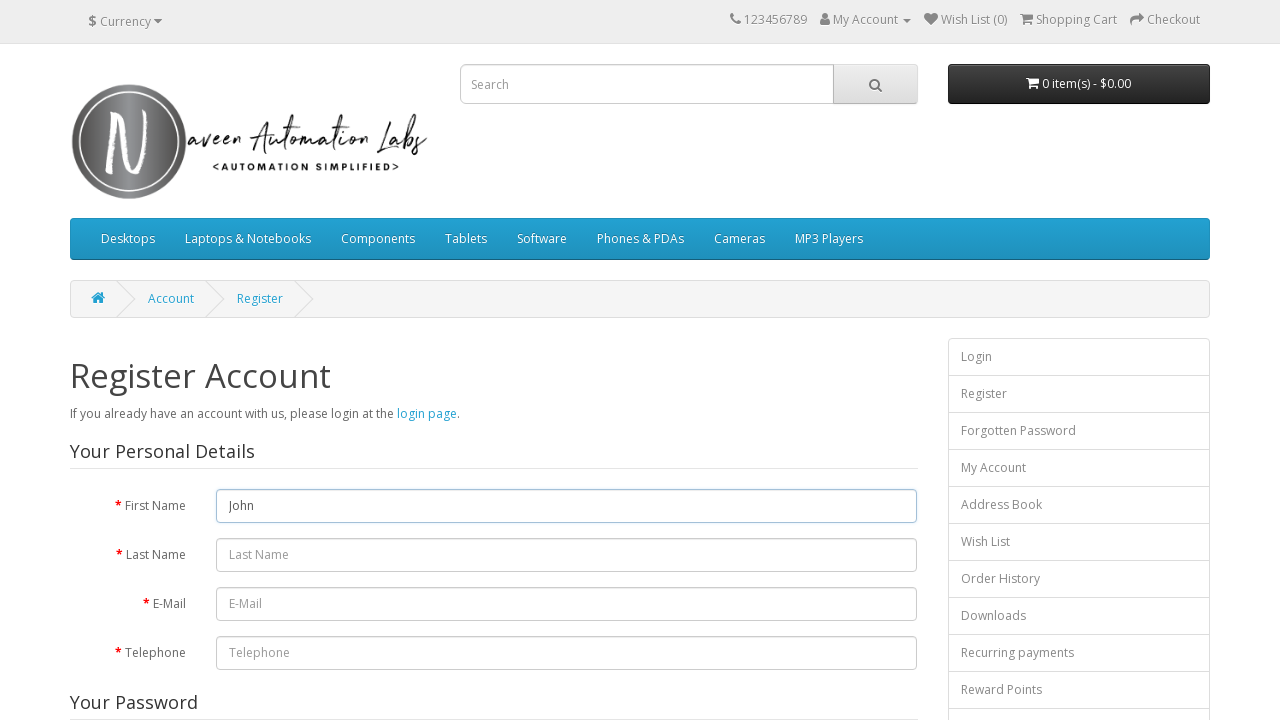

Filled last name field with 'Smith' on input[name='lastname']
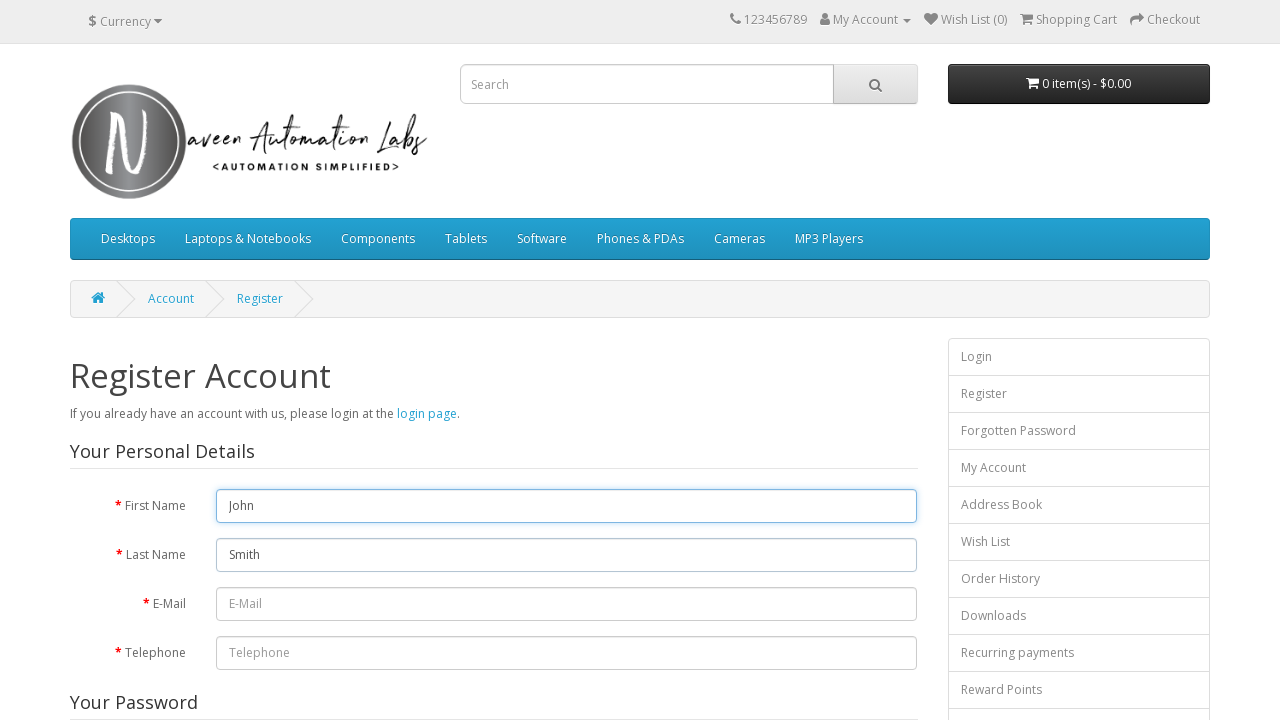

Filled email field with 'testuser2024@example.com' on input[name='email']
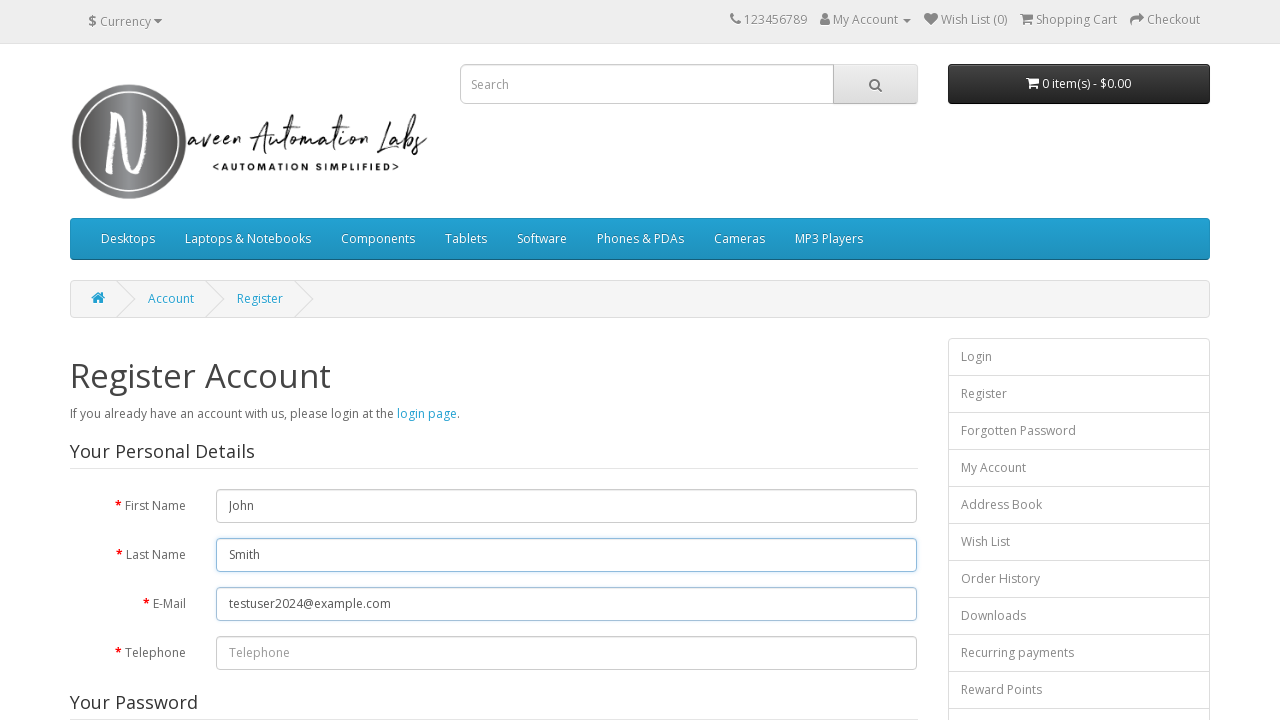

Filled telephone field with '5551234567' on input[name='telephone']
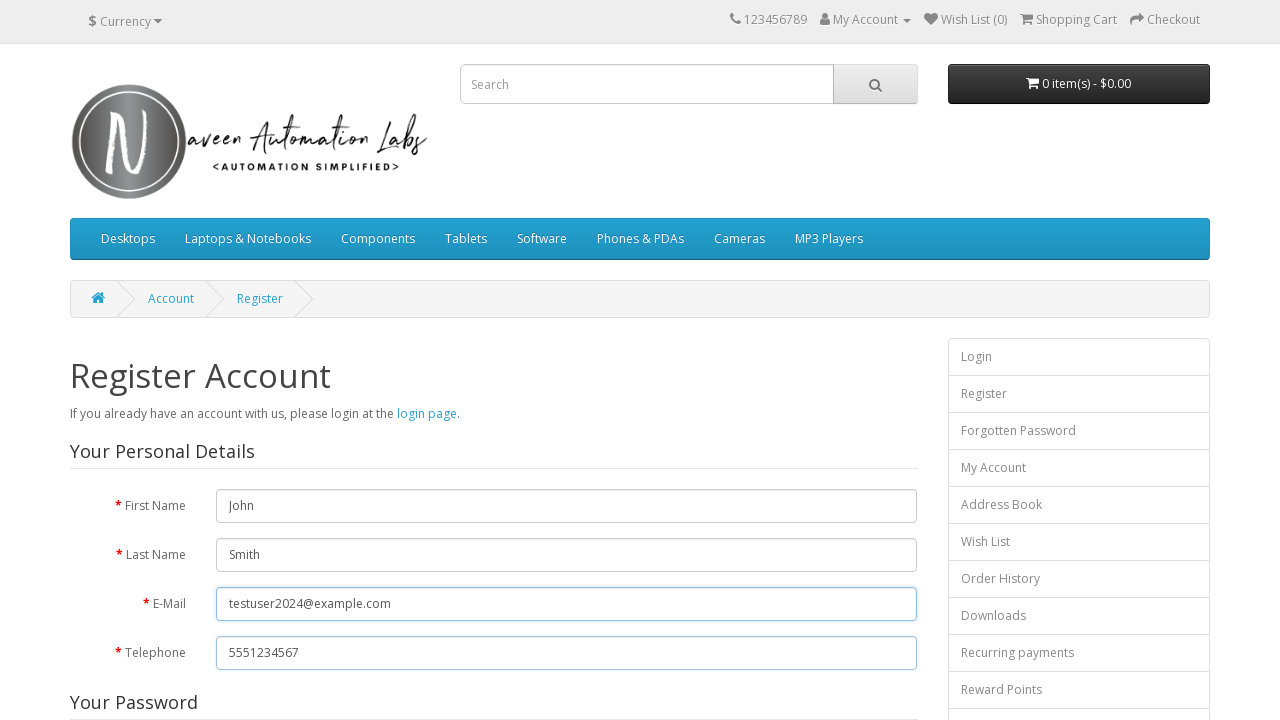

Filled password field with 'SecurePass123!' on input[name='password']
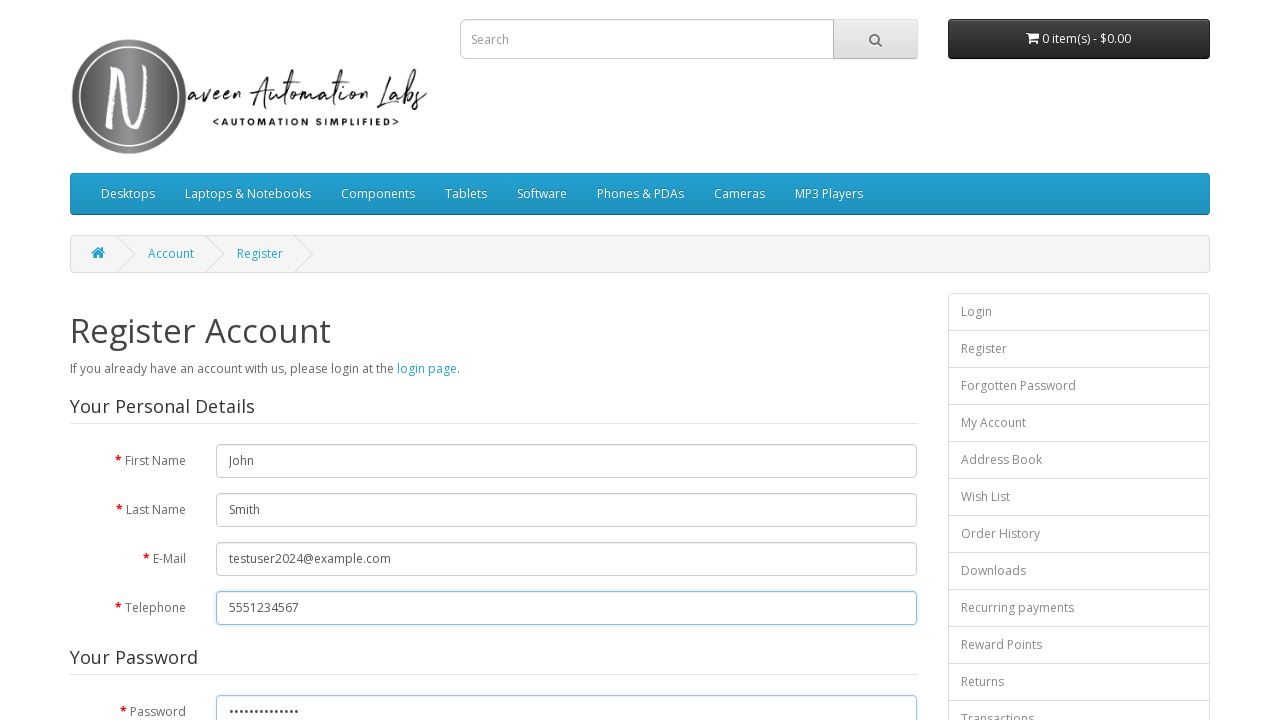

Filled password confirmation field with 'SecurePass123!' on input[name='confirm']
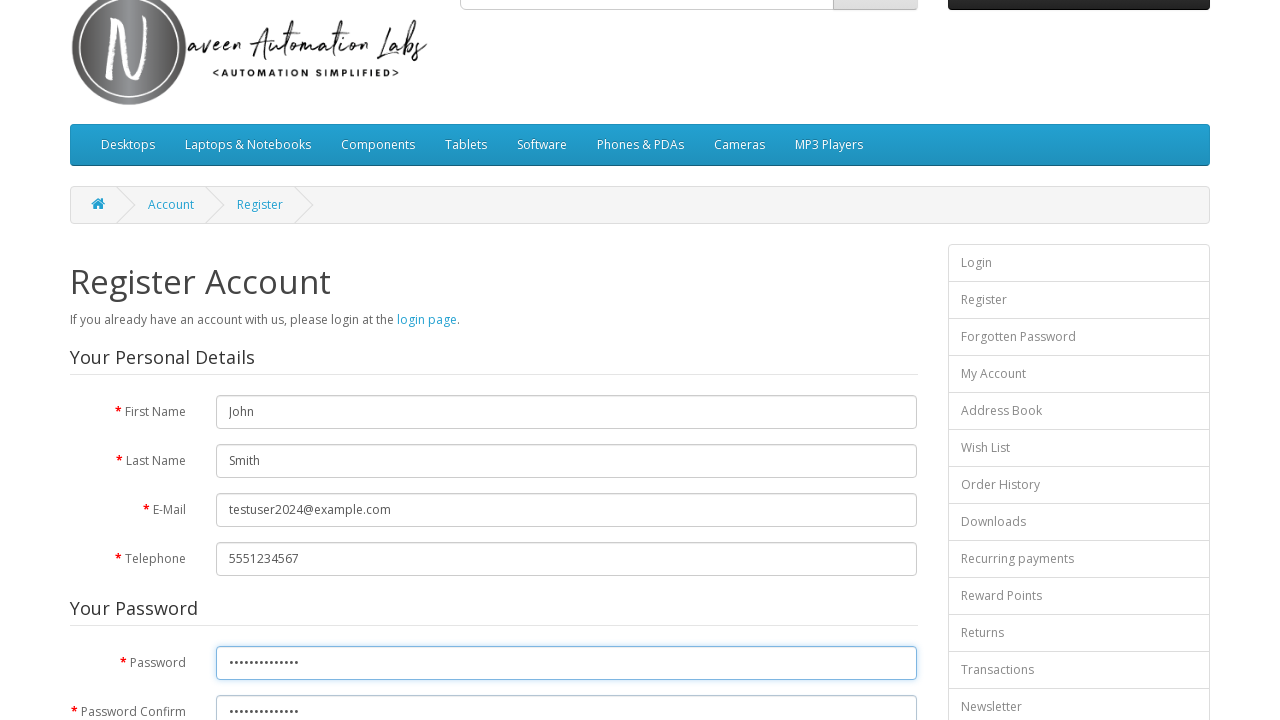

Selected newsletter preference (yes) at (223, 373) on input[name='newsletter'][value='1']
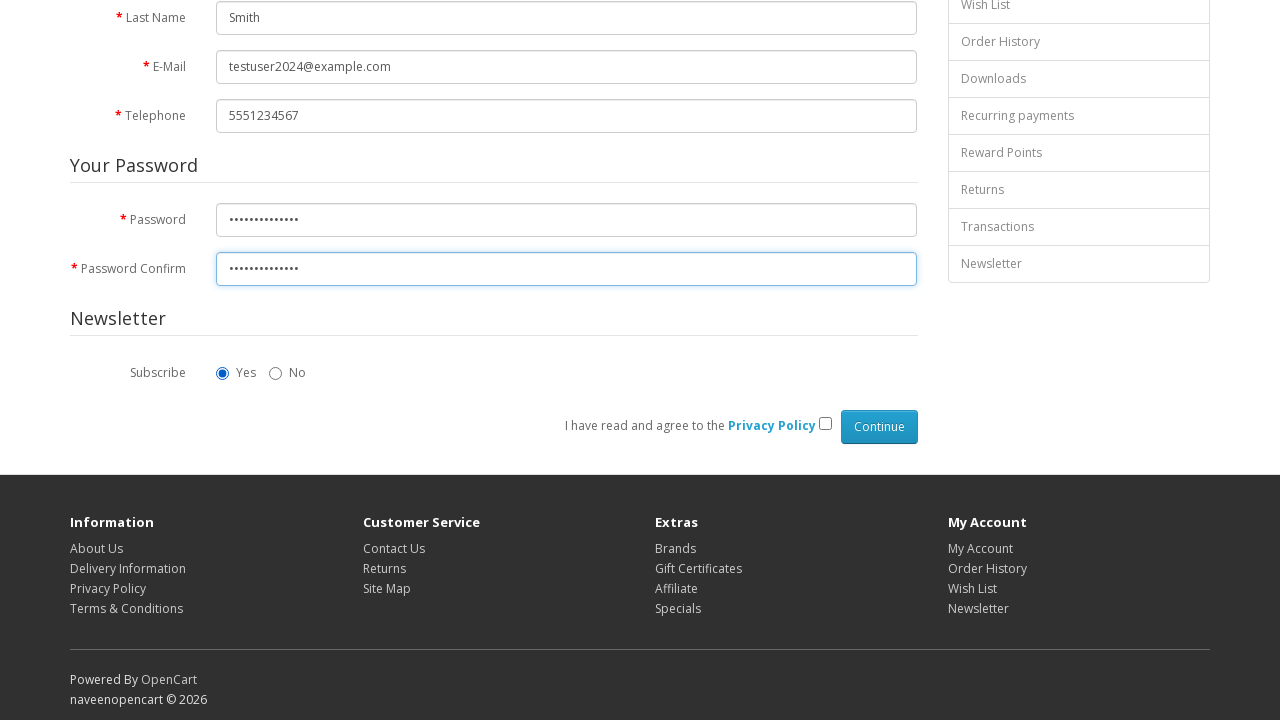

Agreed to privacy policy at (825, 424) on input[name='agree']
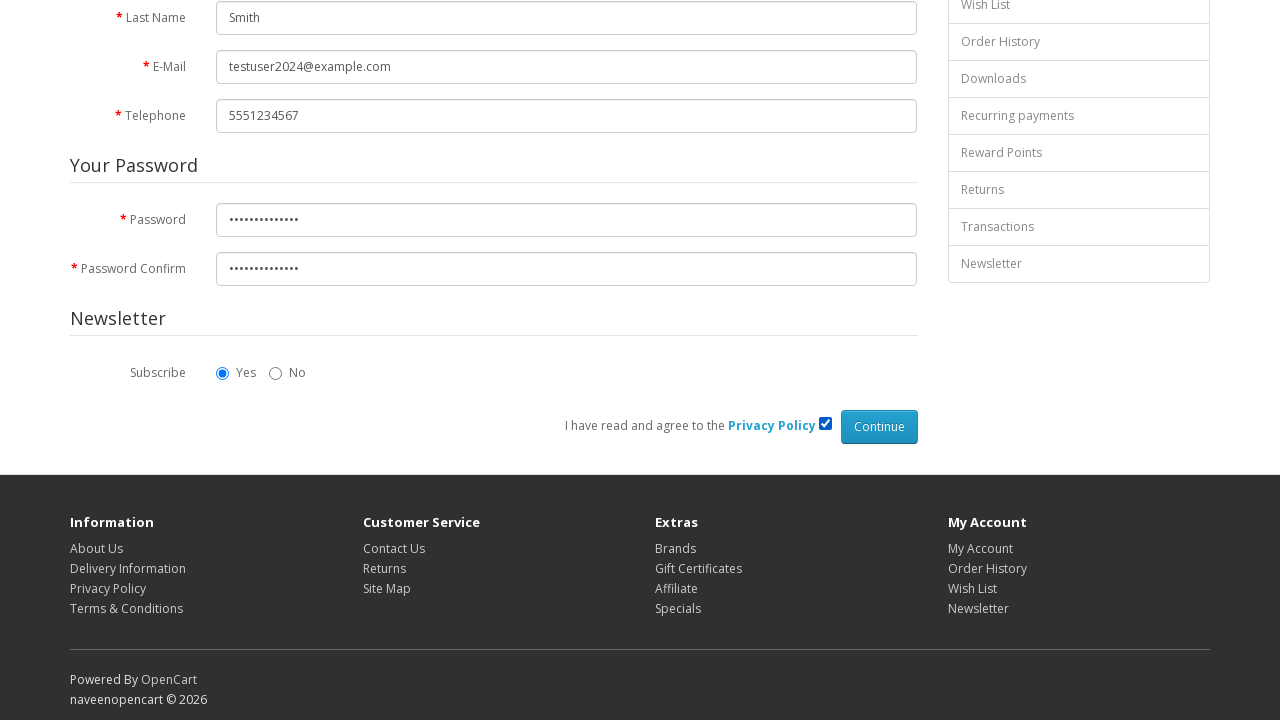

Clicked Continue button to submit registration form at (879, 427) on input[value='Continue']
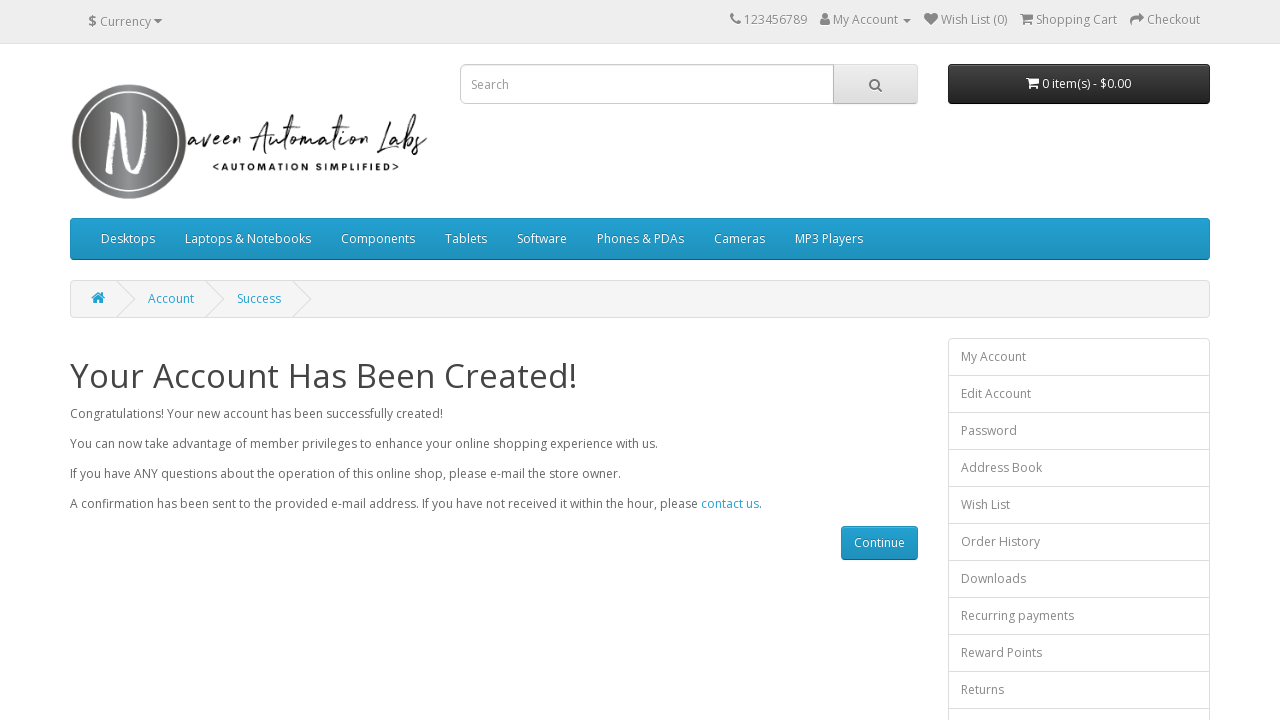

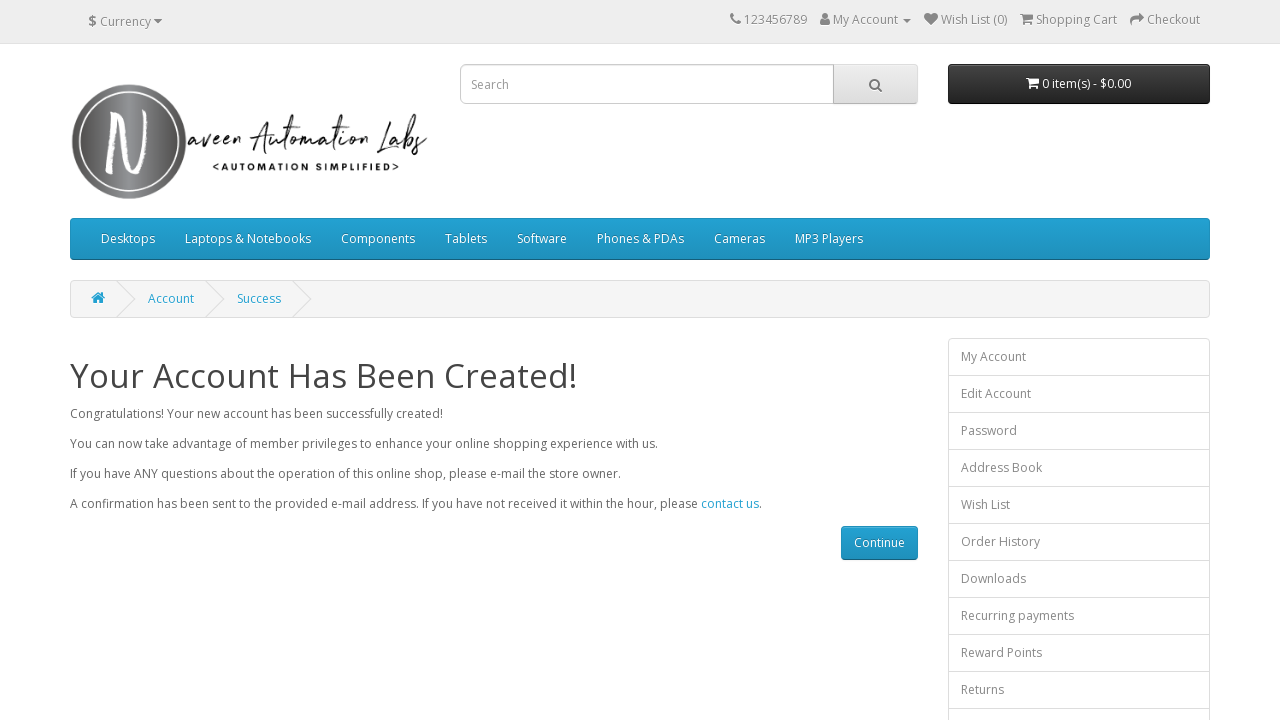